Tests an explicit wait scenario by waiting for a price element to show "$100", then clicking a book button, reading a value, calculating a logarithmic function result, entering it into a form field, and clicking solve.

Starting URL: http://suninjuly.github.io/explicit_wait2.html

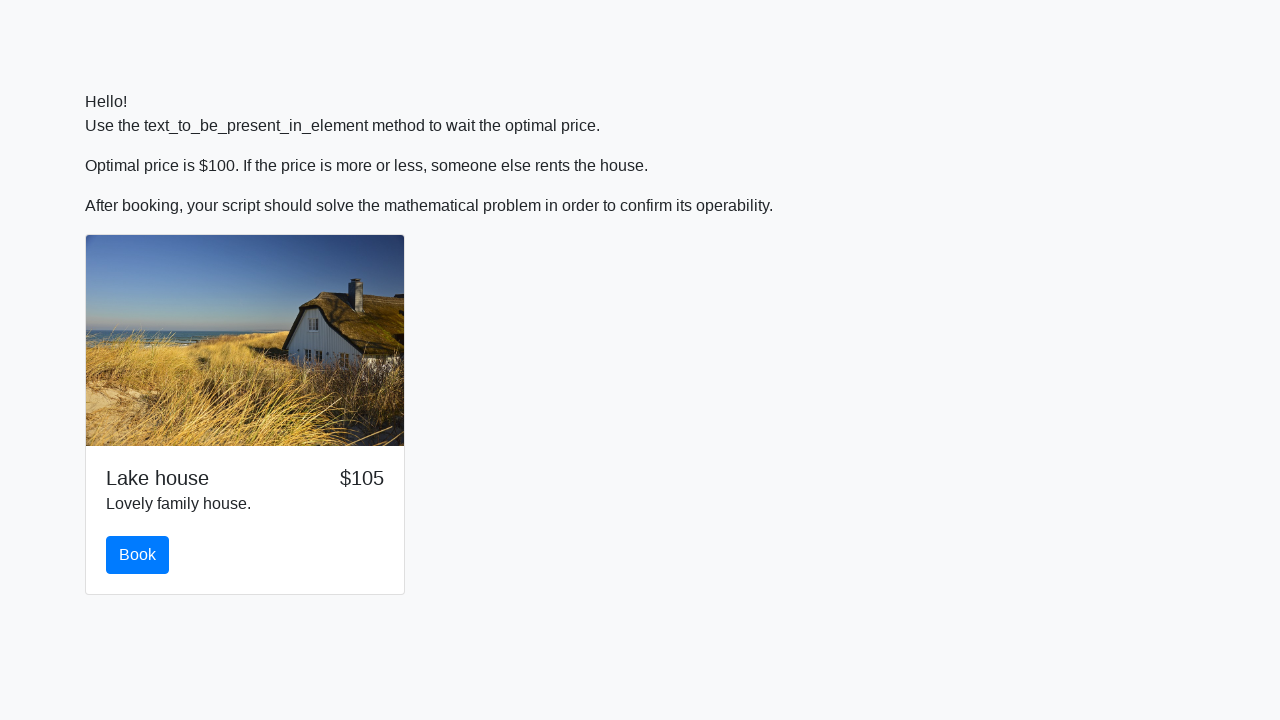

Waited for price element to show '$100'
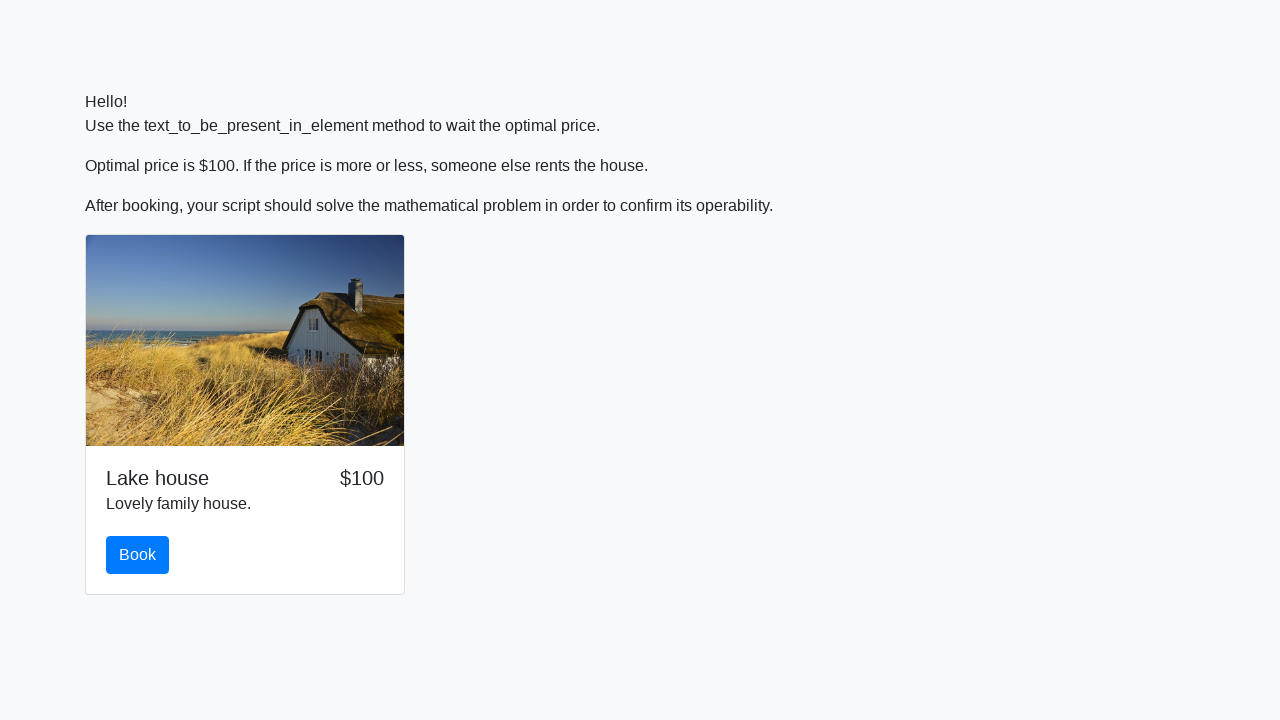

Clicked the book button at (138, 555) on #book
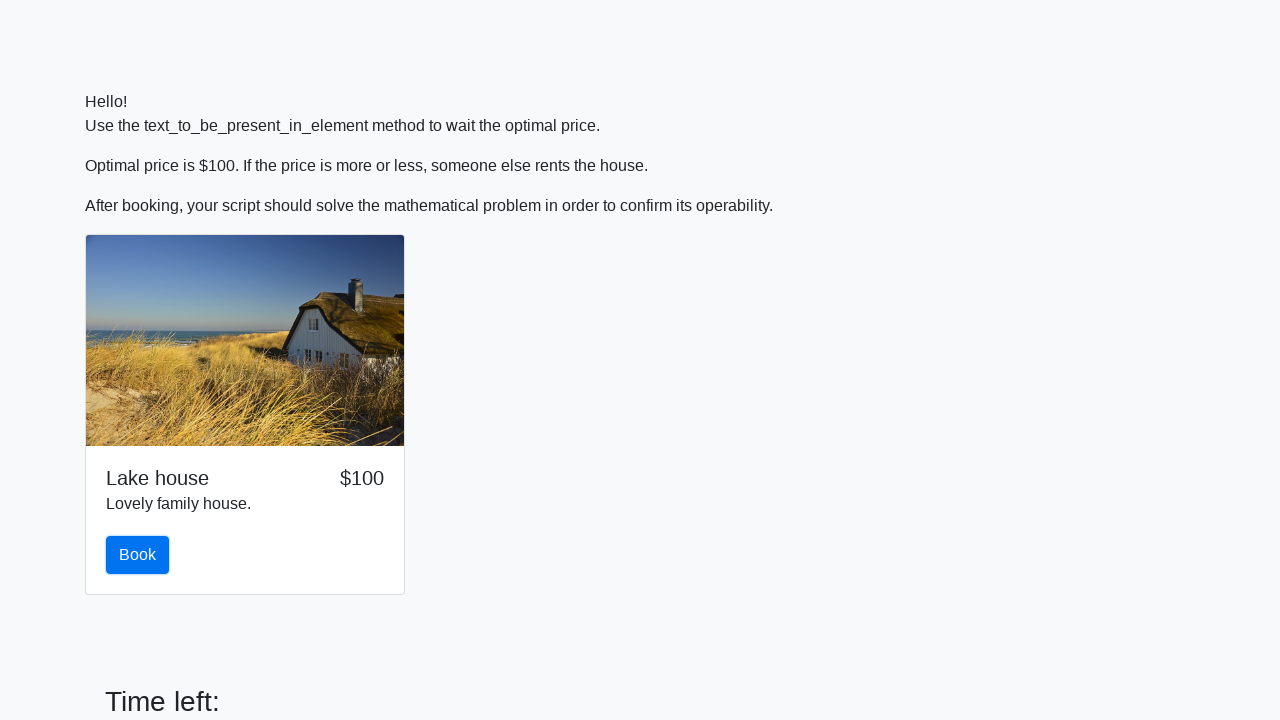

Read value from input_value element: 545
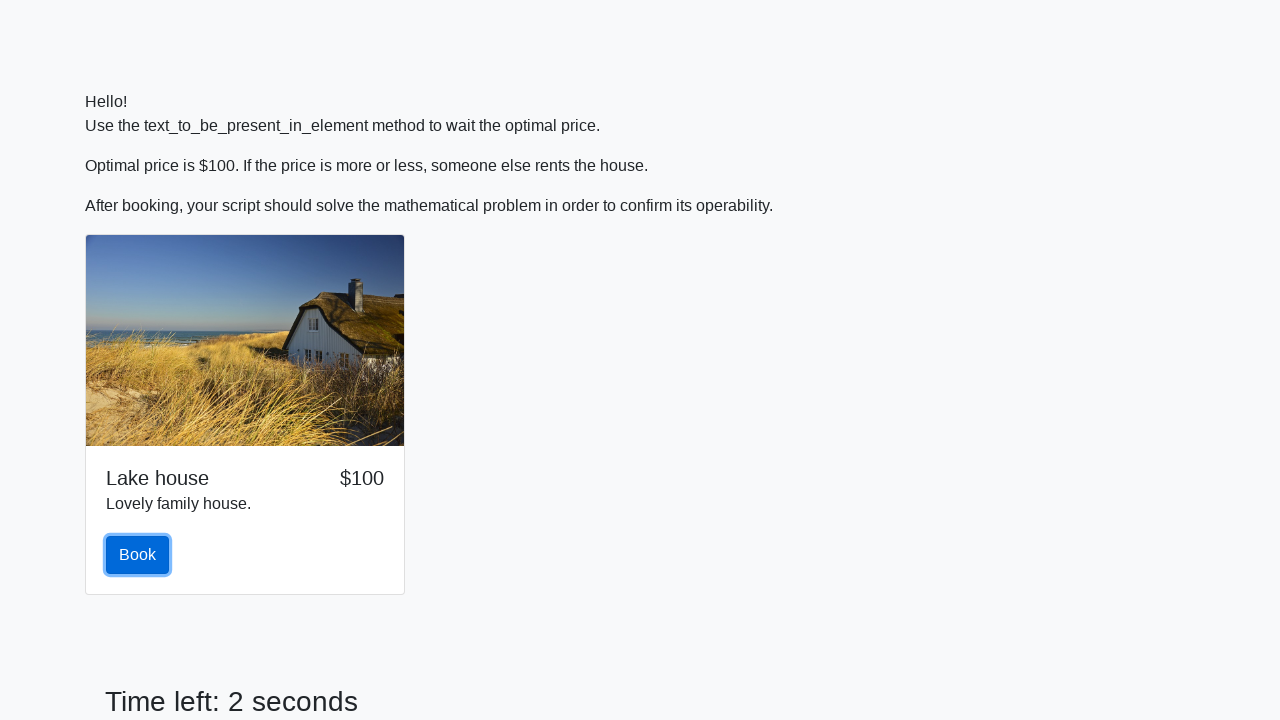

Calculated logarithmic result: 2.482705506052213
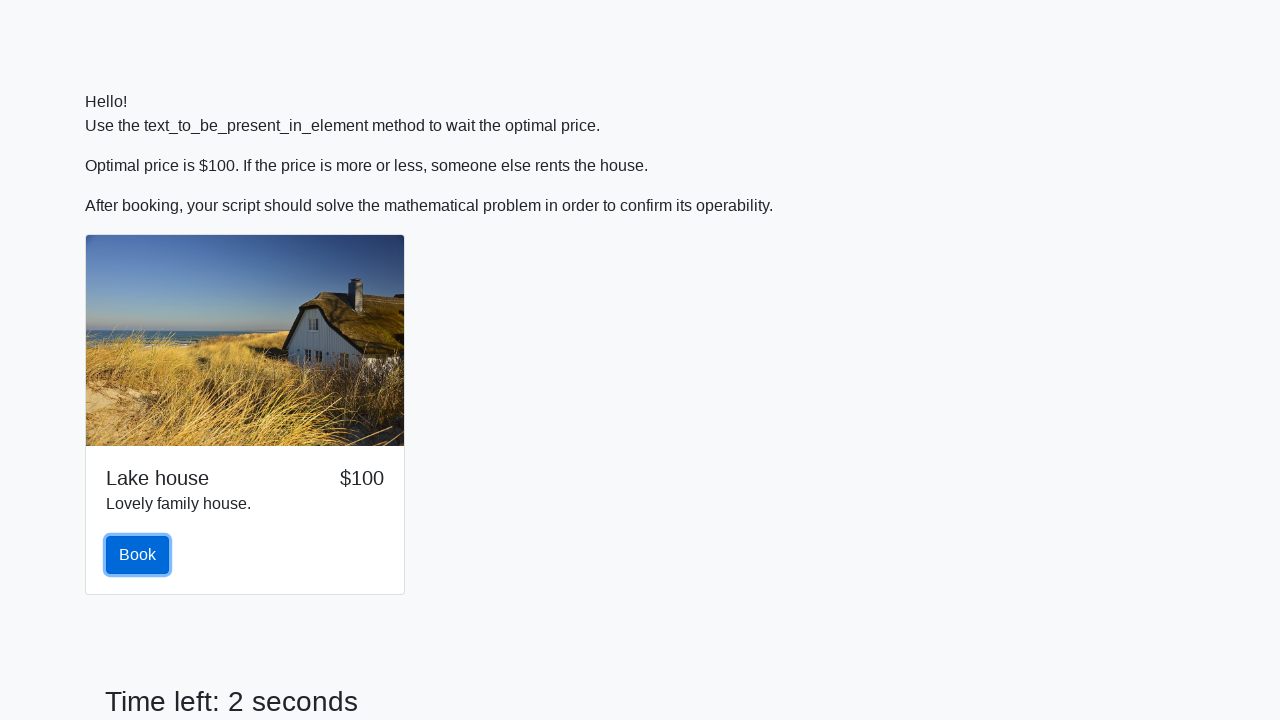

Filled form field with calculated value: 2.482705506052213 on .form-control
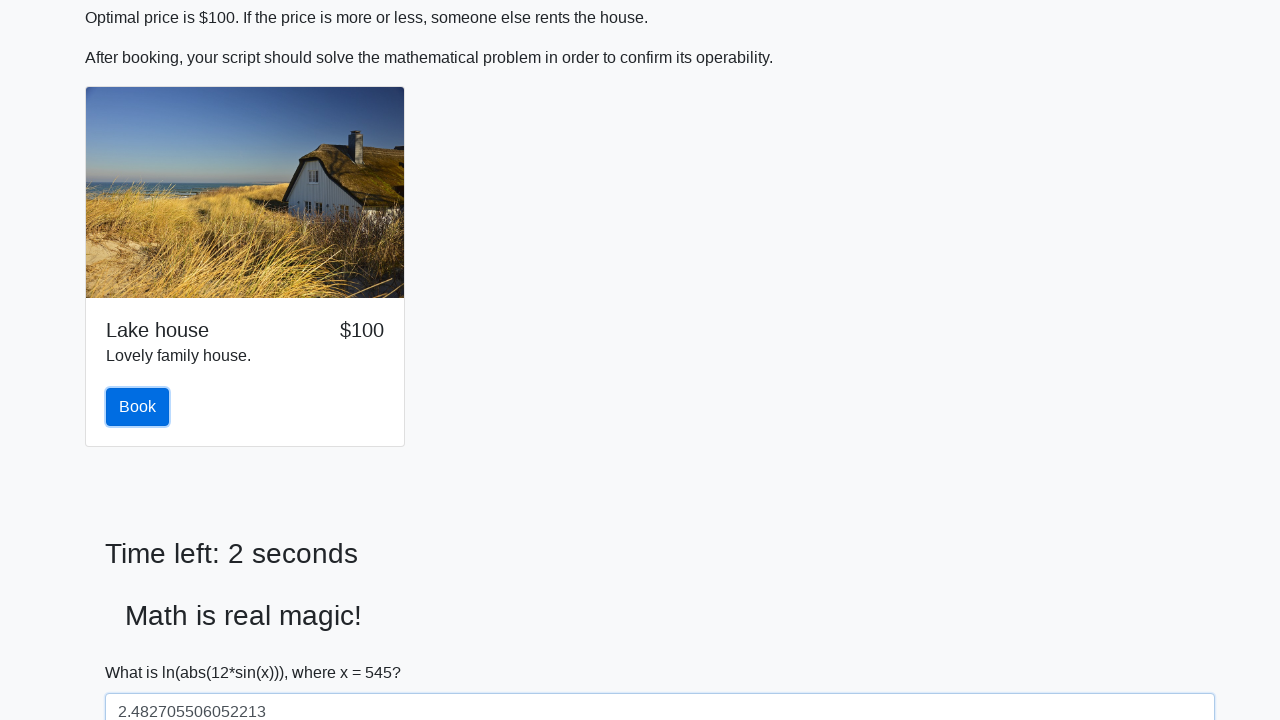

Clicked the solve button at (143, 651) on #solve
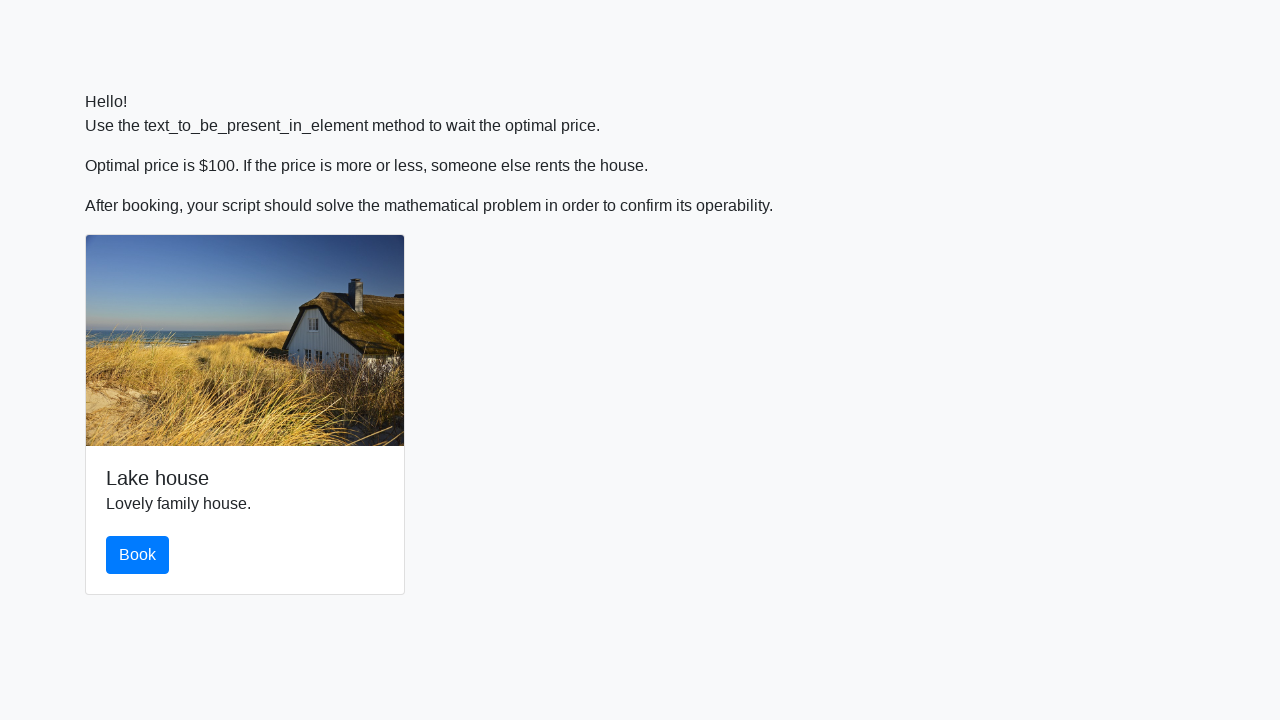

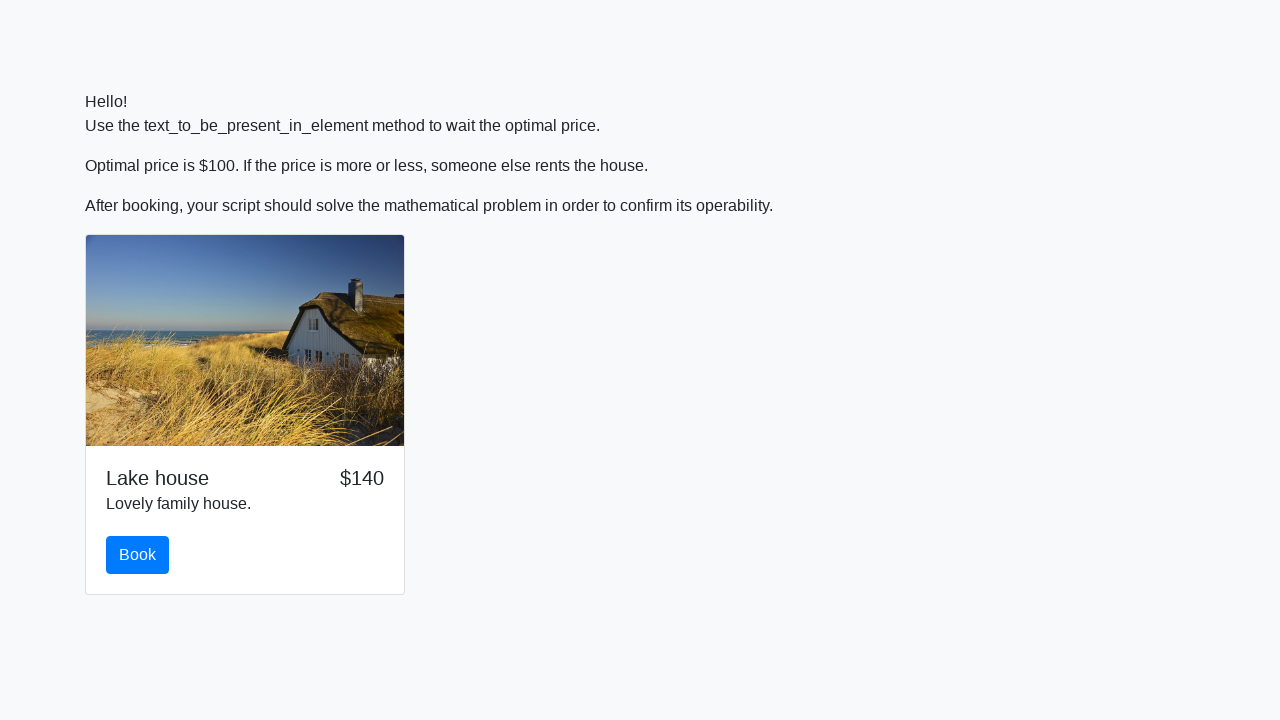